Tests filling out a complete form with username, password, country selection, and submitting it.

Starting URL: https://osstep.github.io/locator_getbyrole

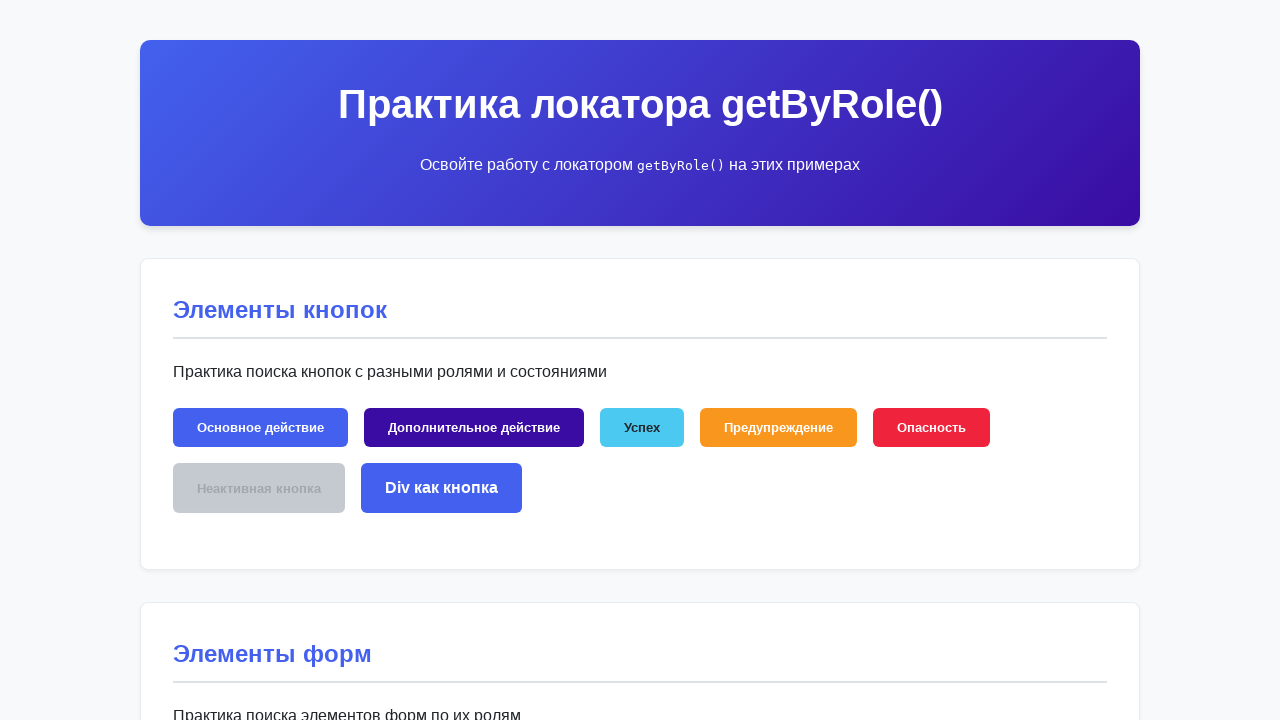

Located username input field by role
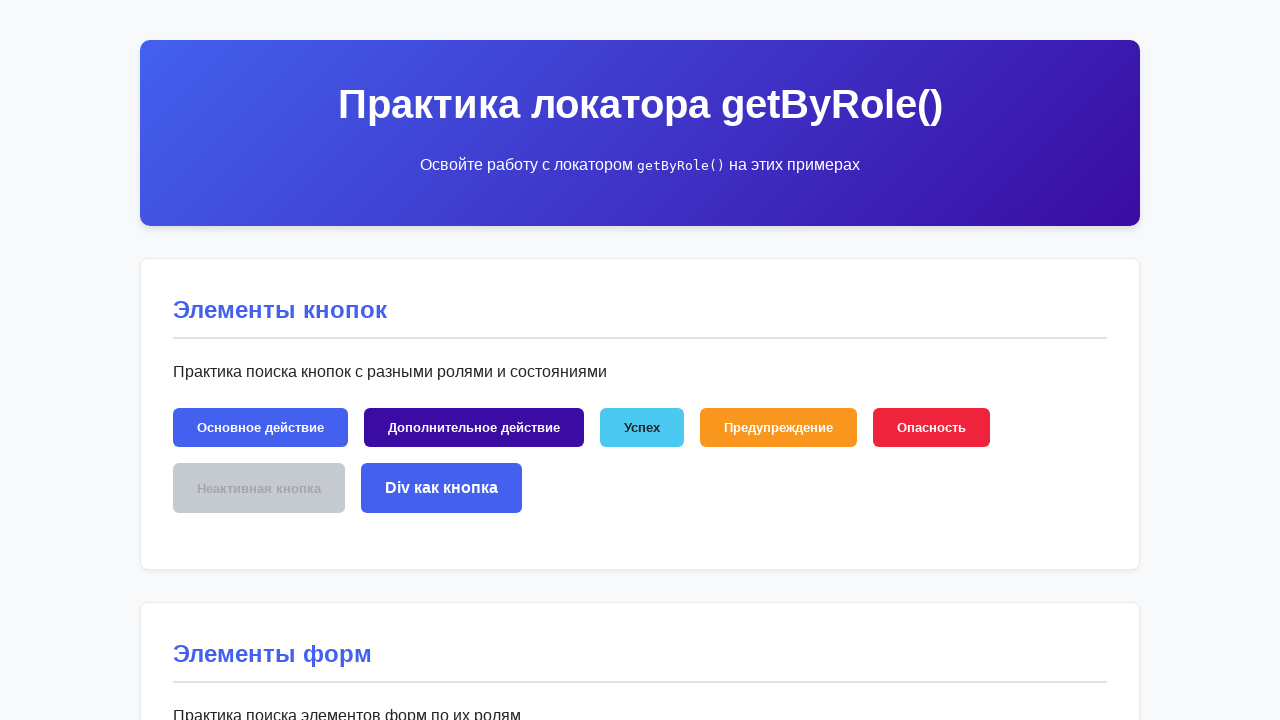

Located password input field by role
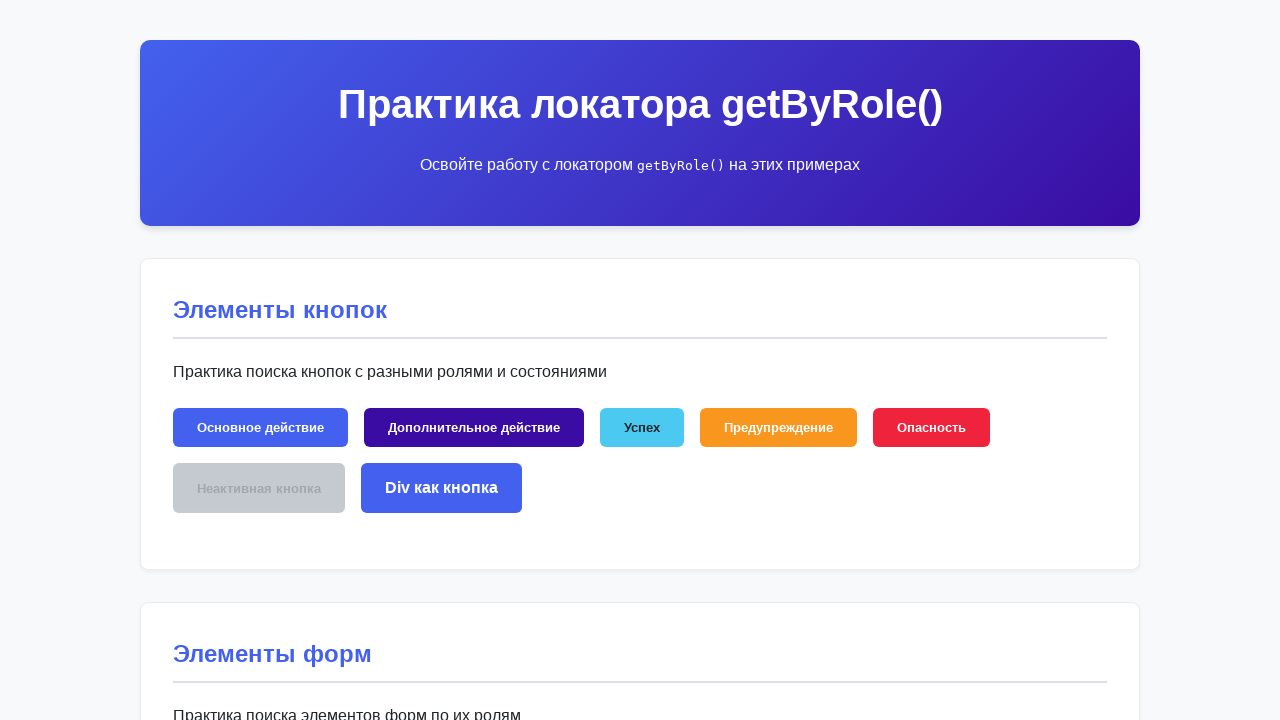

Located country dropdown by role
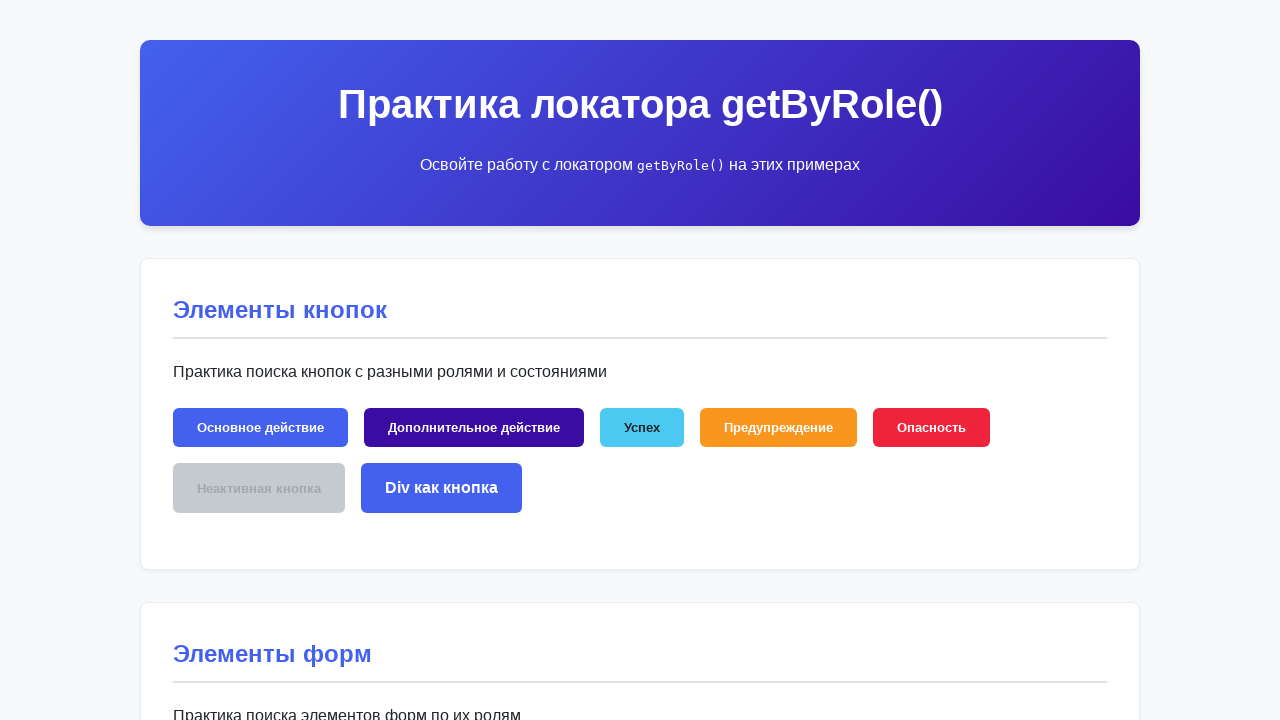

Located submit button by role
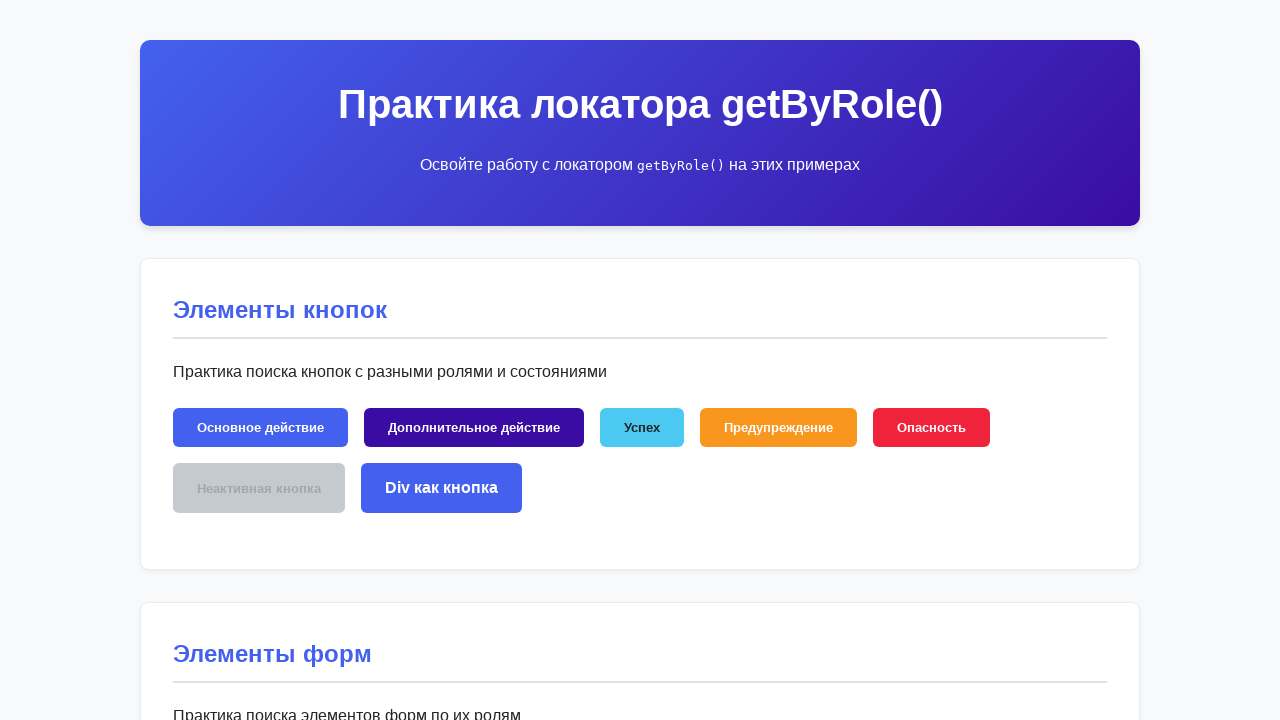

Filled username field with 'тест' on internal:role=textbox[name="Имя пользователя"i]
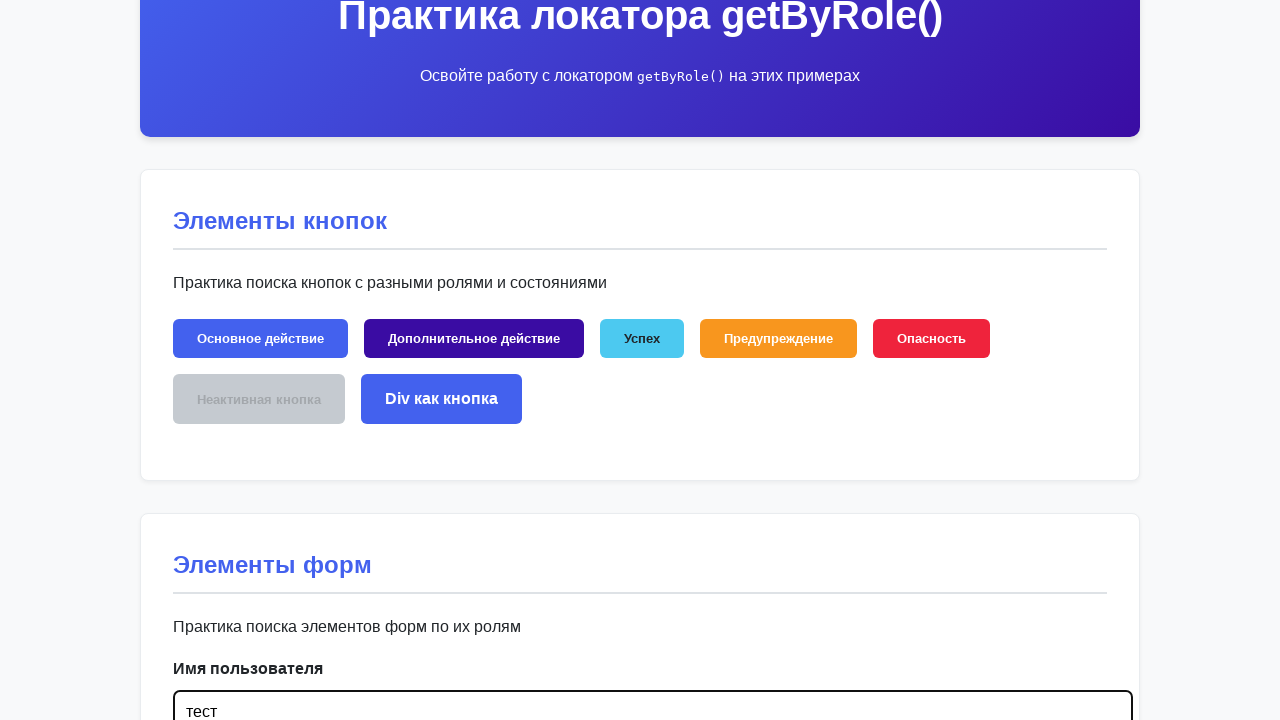

Filled password field with 'пароль123' on internal:role=textbox[name="Пароль"i]
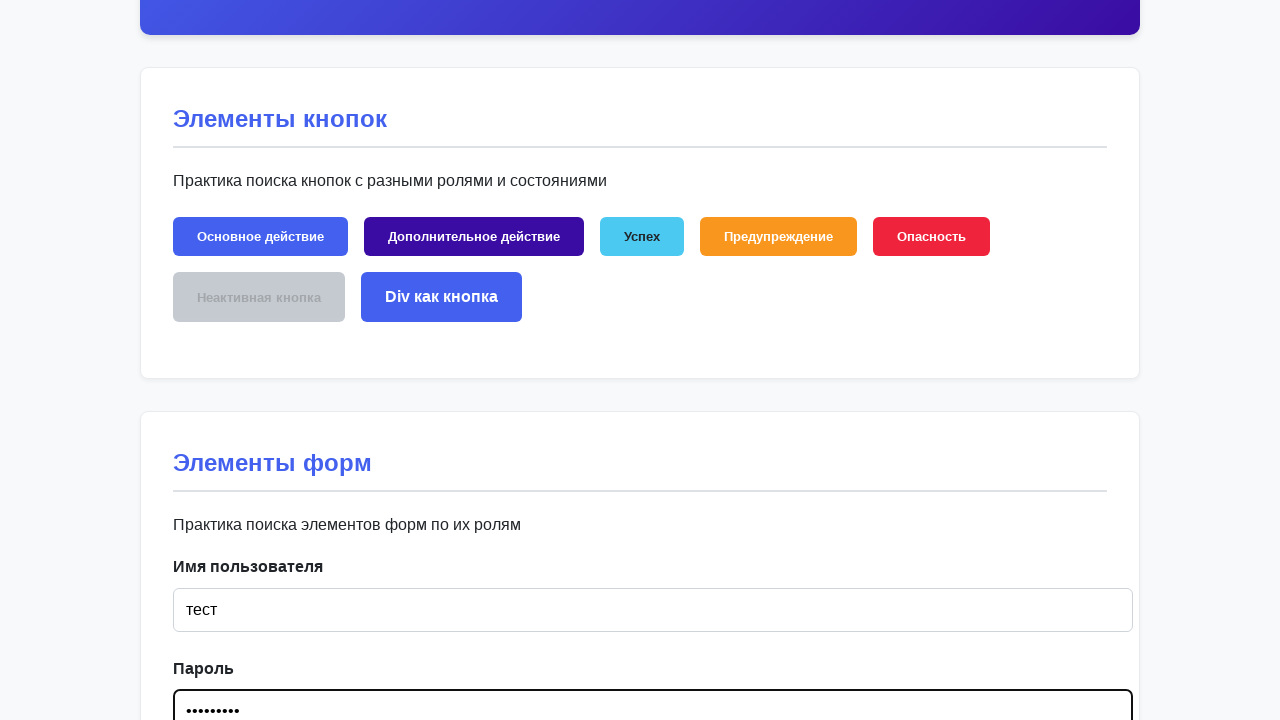

Selected 'ru' (Russia) from country dropdown on internal:role=combobox[name="Страна"i]
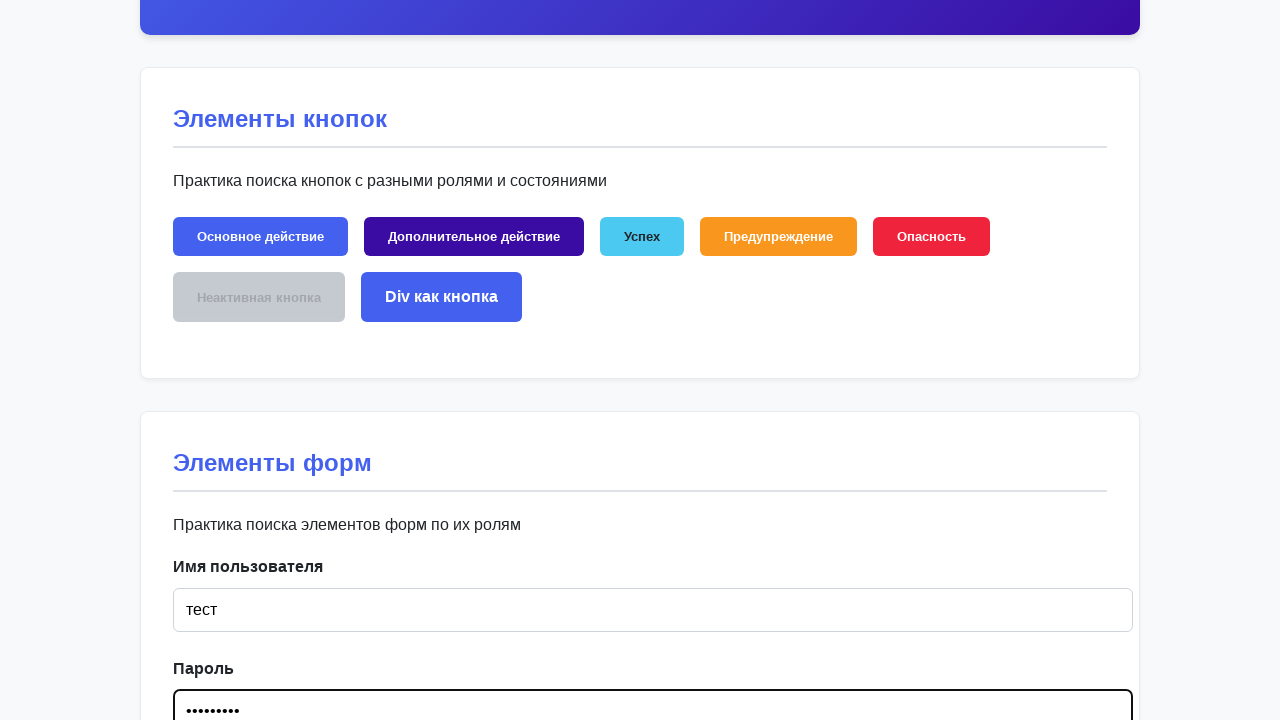

Clicked submit button to send form at (232, 360) on internal:role=button[name="Отправить"i]
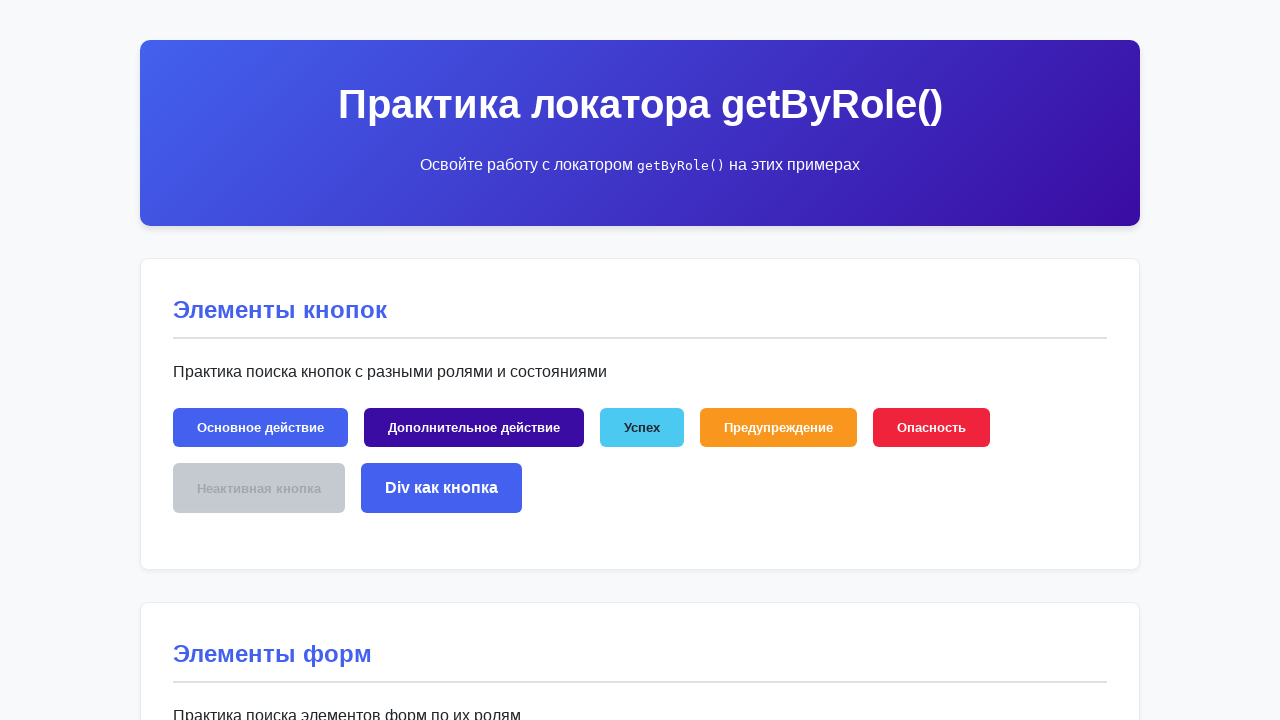

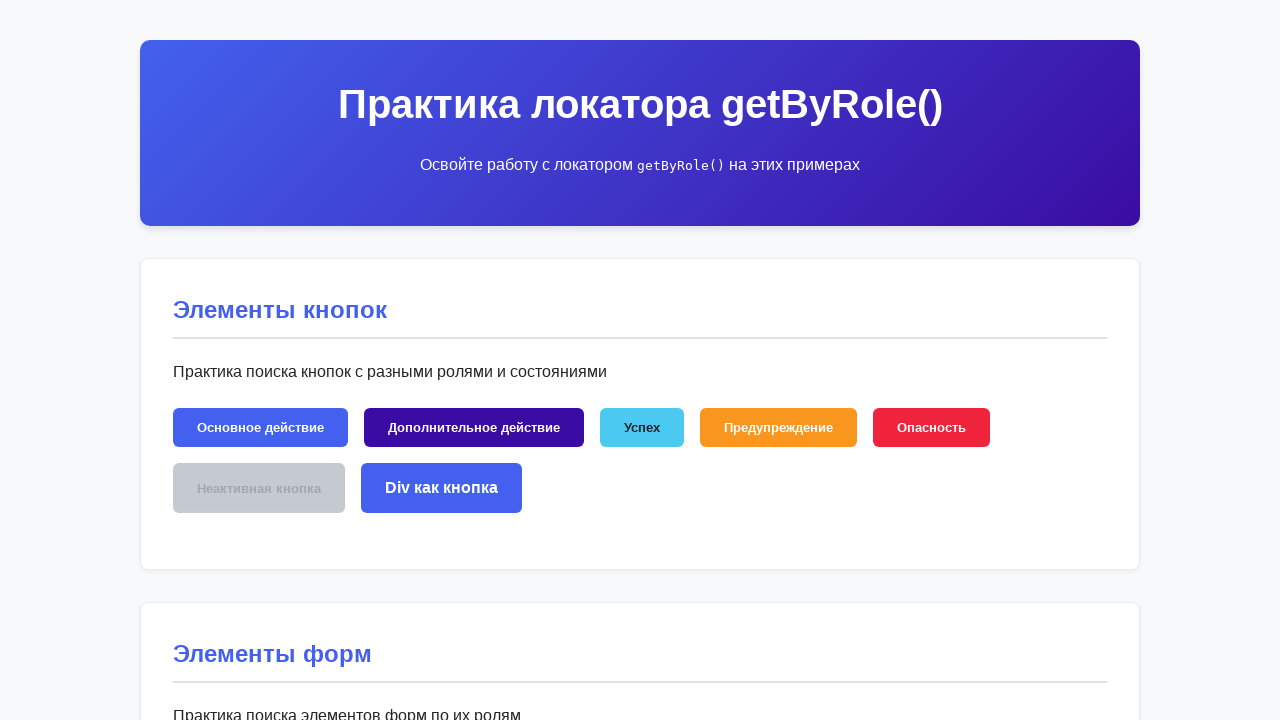